Tests API mocking by intercepting an API request, modifying the response to add custom fruit entries, and verifying the mocked data appears on the page.

Starting URL: http://demo.playwright.dev/api-mocking

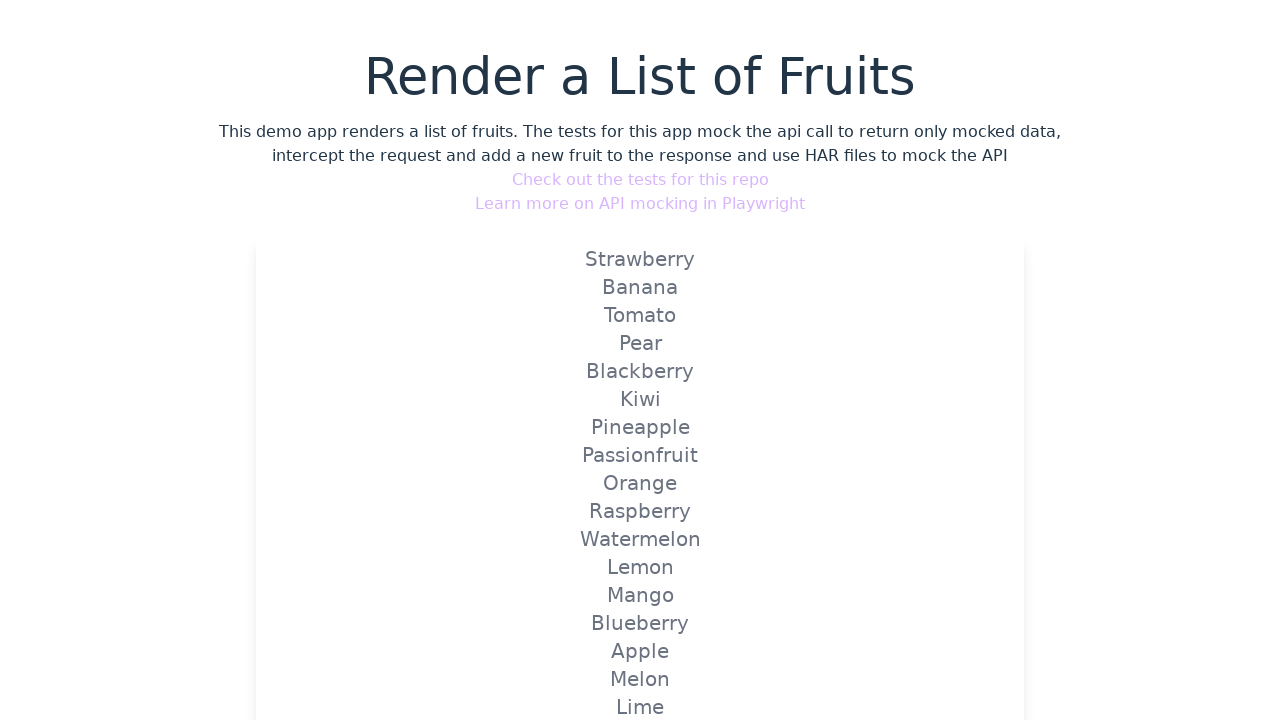

Set up route handler to mock API responses with custom fruit entries
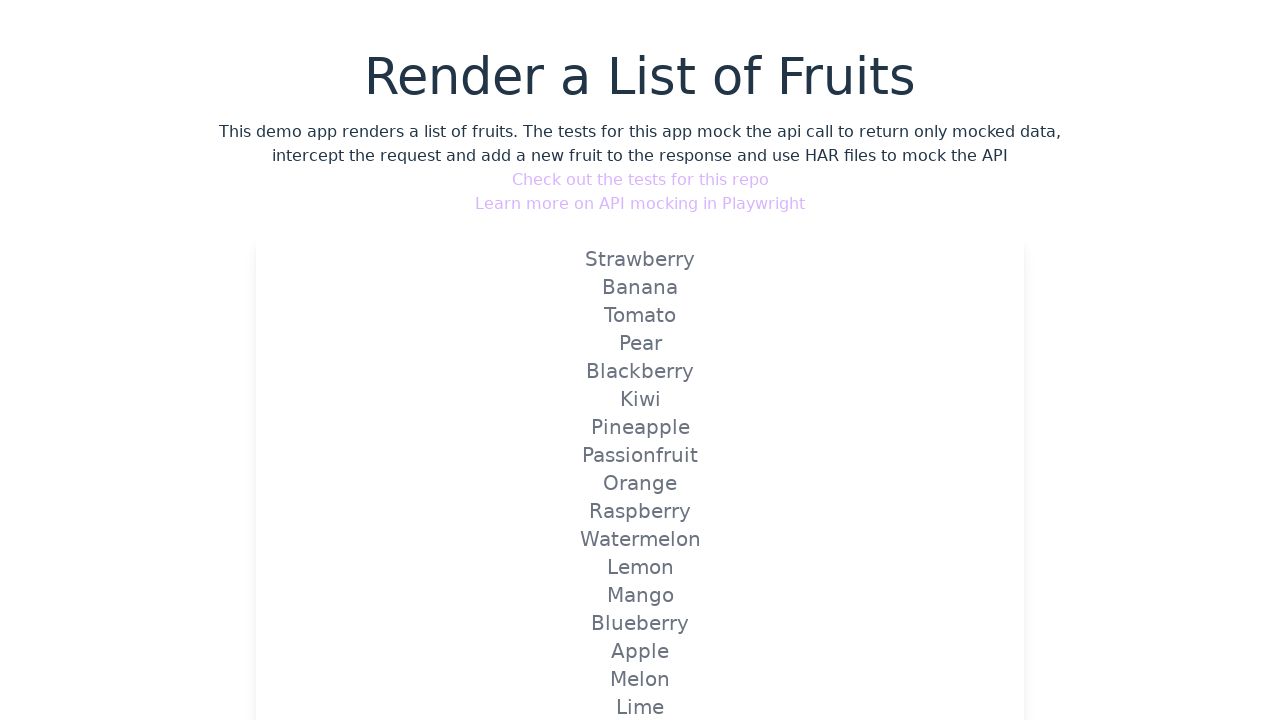

Navigated to API mocking demo page
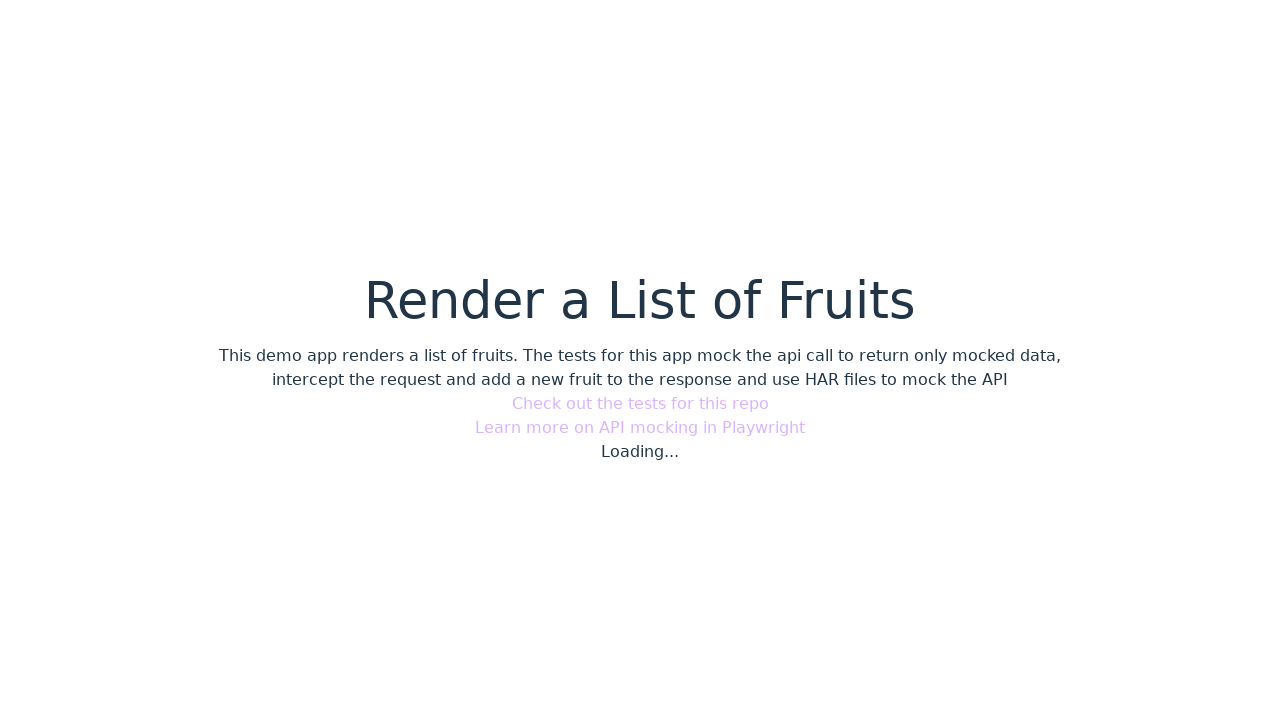

Verified 'playwright typescript by testers talk' appears on page
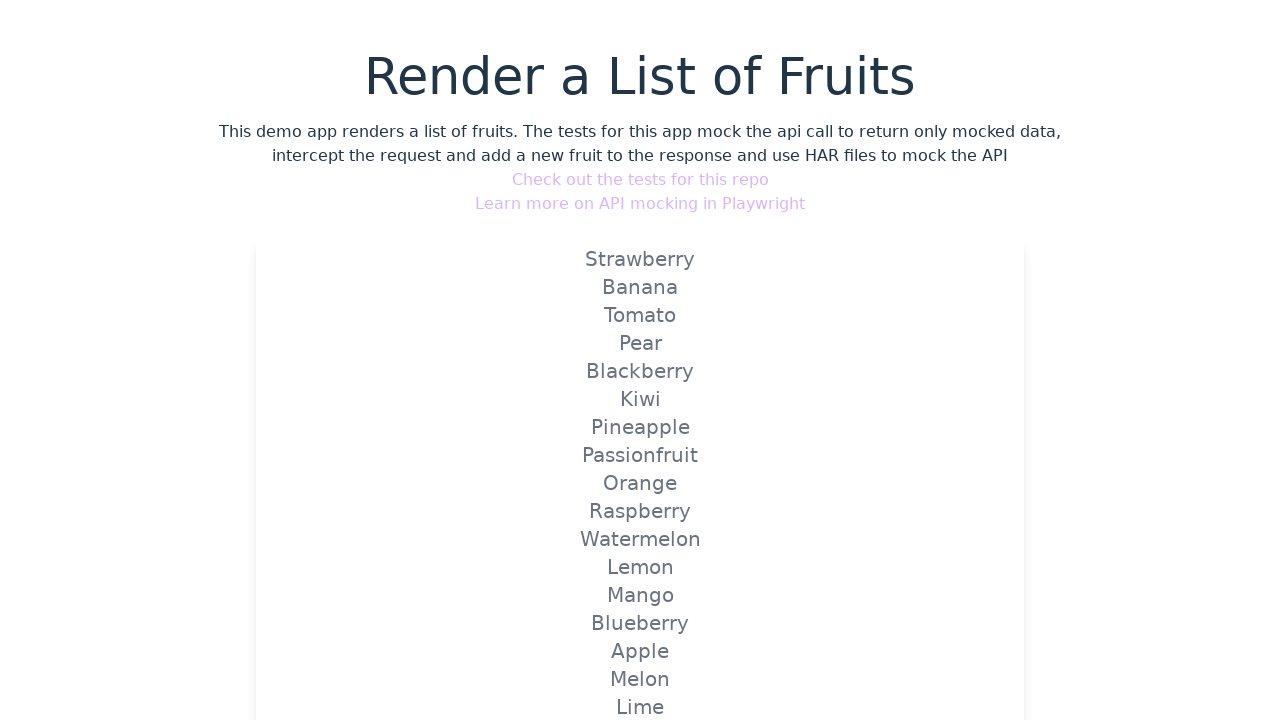

Verified 'cypress bytesters talk' appears on page
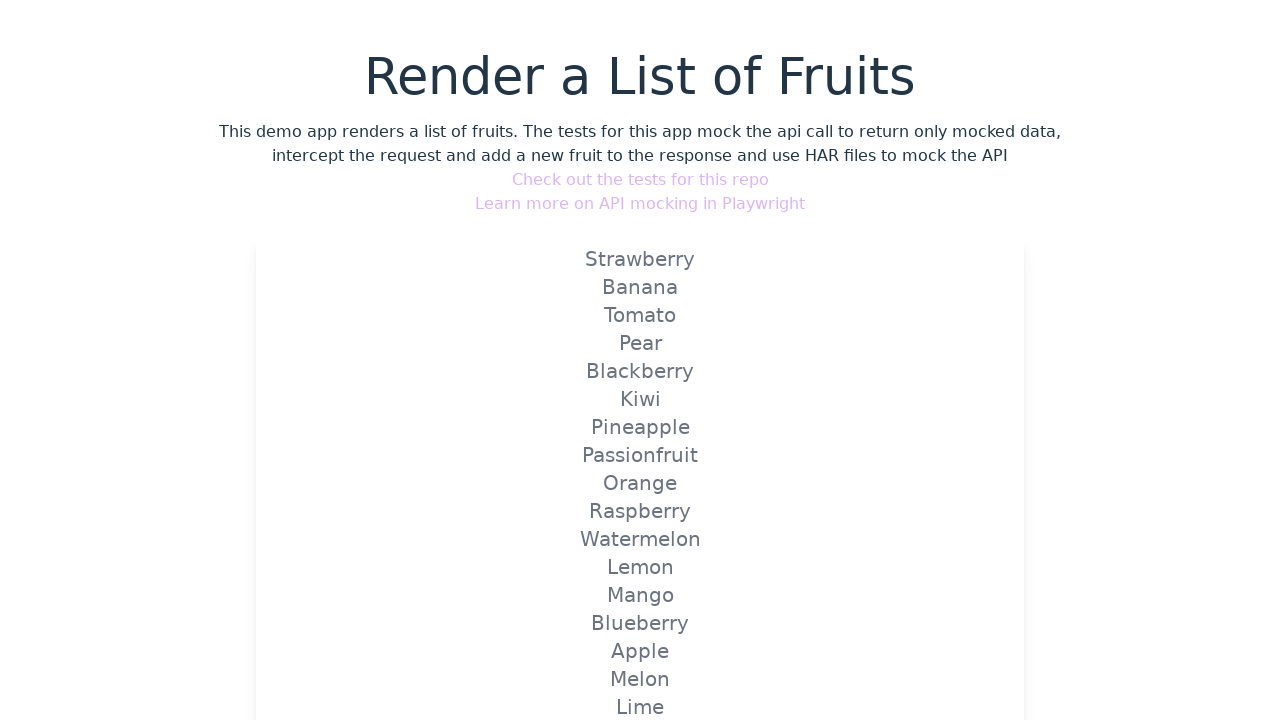

Verified 'playwright javascript by testers talk' appears on page
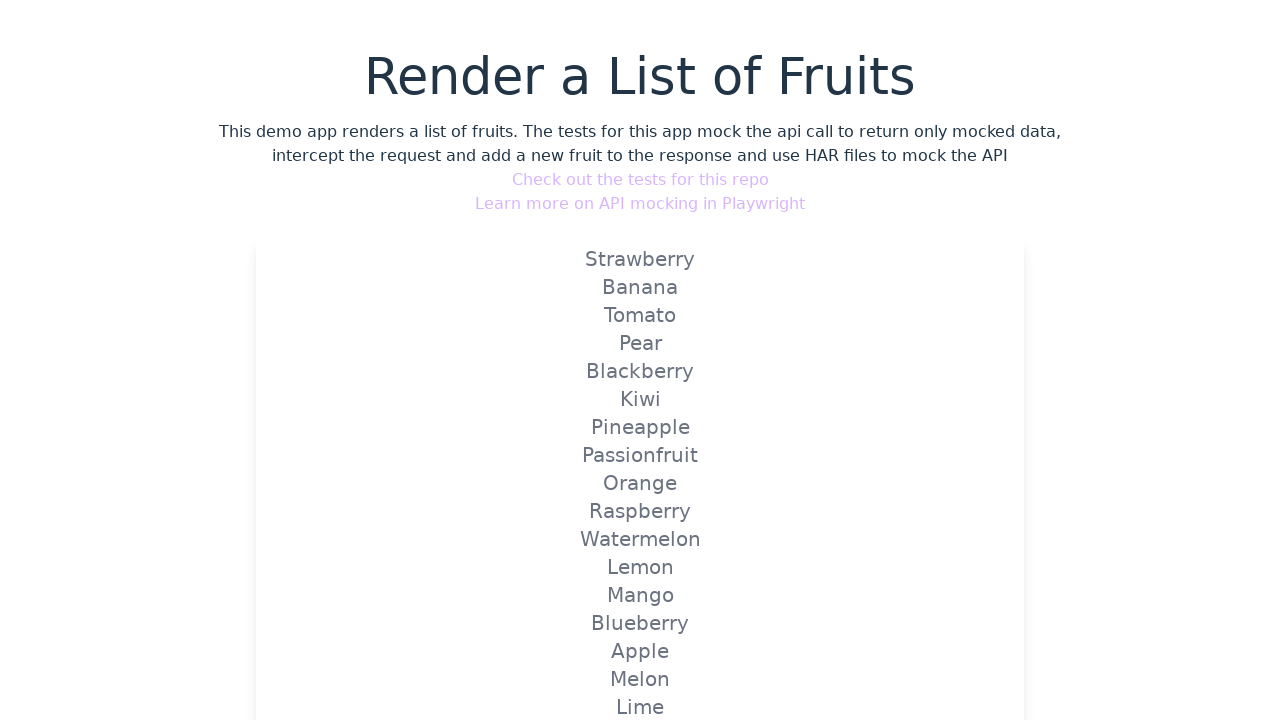

Verified 'api testing by testers talk' appears on page
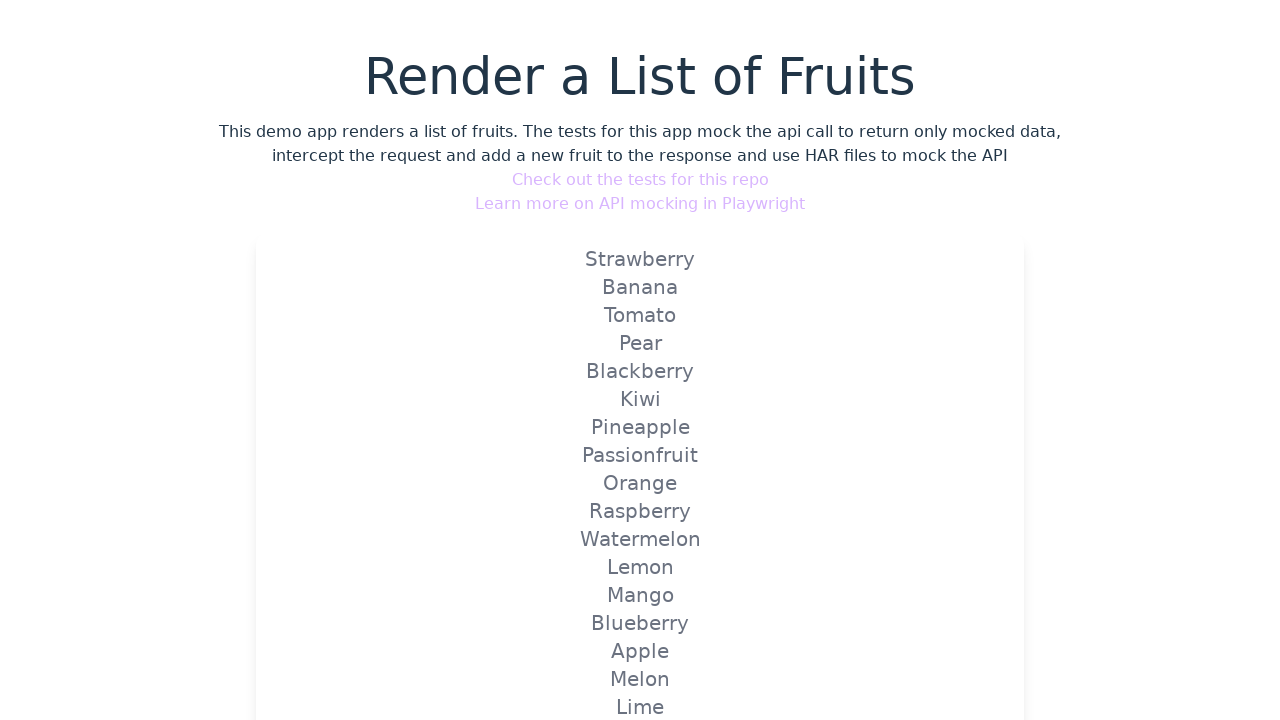

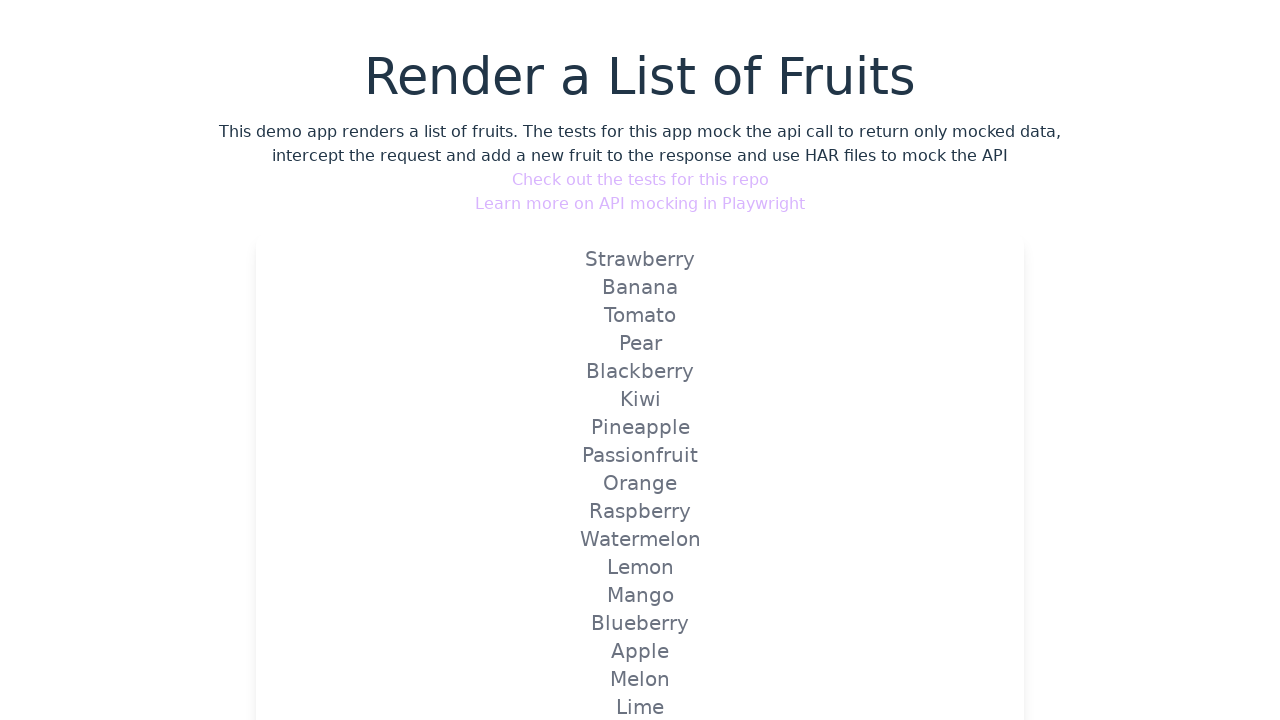